Tests that the Clear completed button displays the correct text when items are completed

Starting URL: https://demo.playwright.dev/todomvc

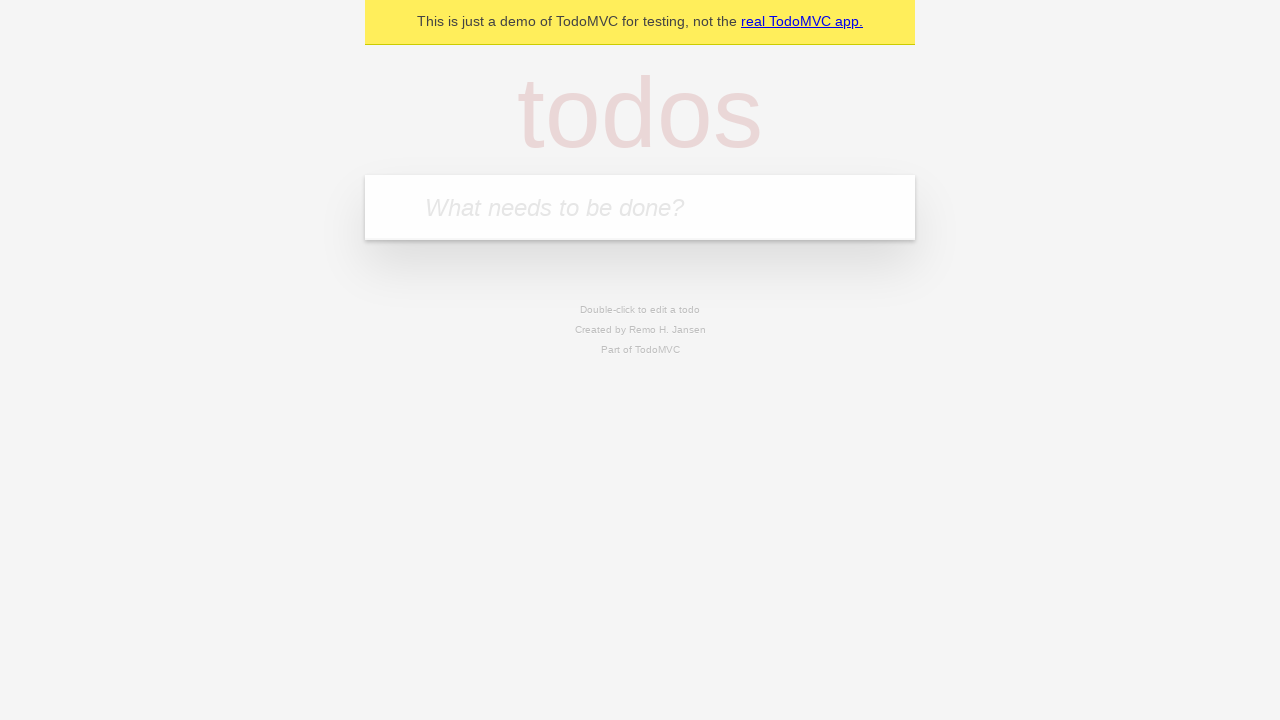

Filled todo input with 'buy some cheese' on internal:attr=[placeholder="What needs to be done?"i]
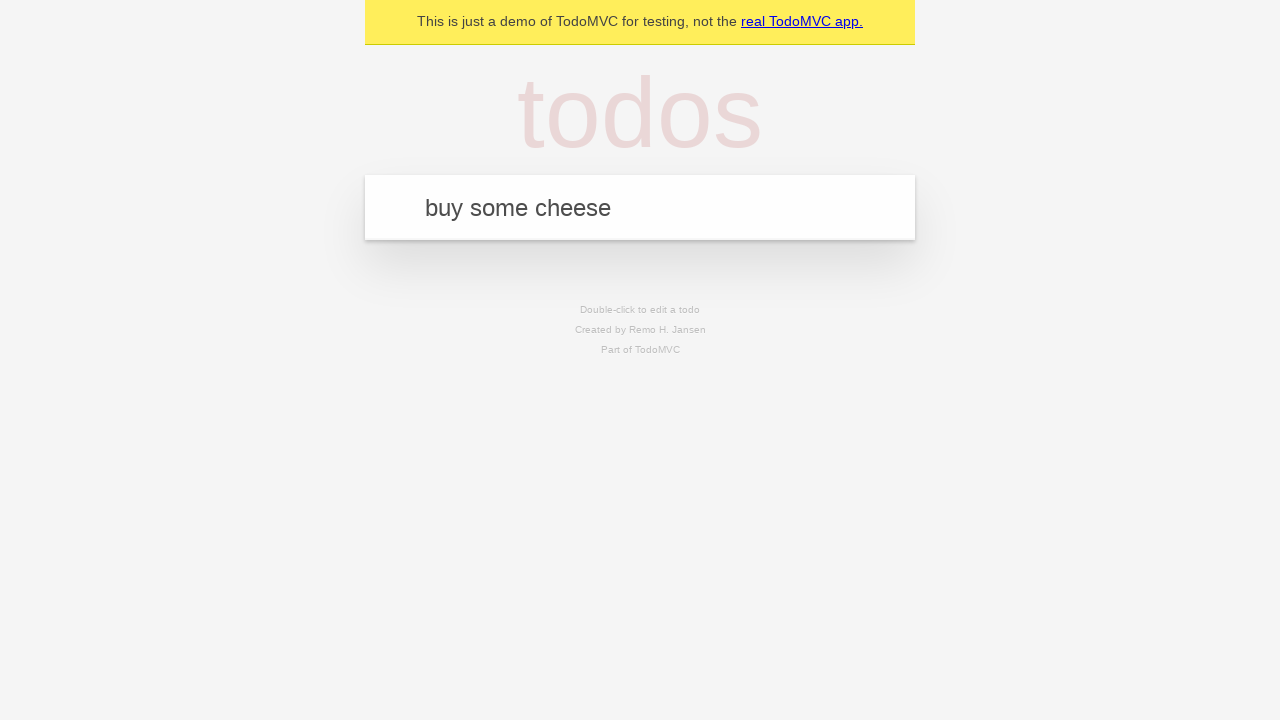

Pressed Enter to add first todo on internal:attr=[placeholder="What needs to be done?"i]
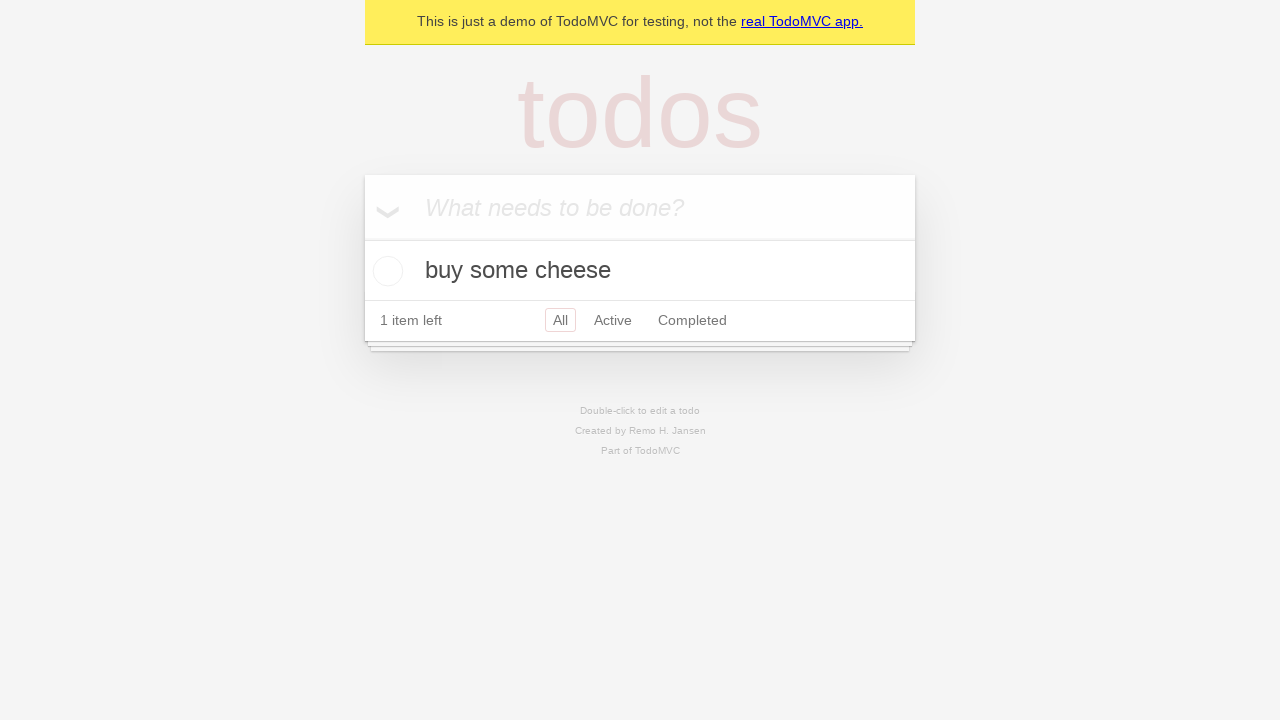

Filled todo input with 'feed the cat' on internal:attr=[placeholder="What needs to be done?"i]
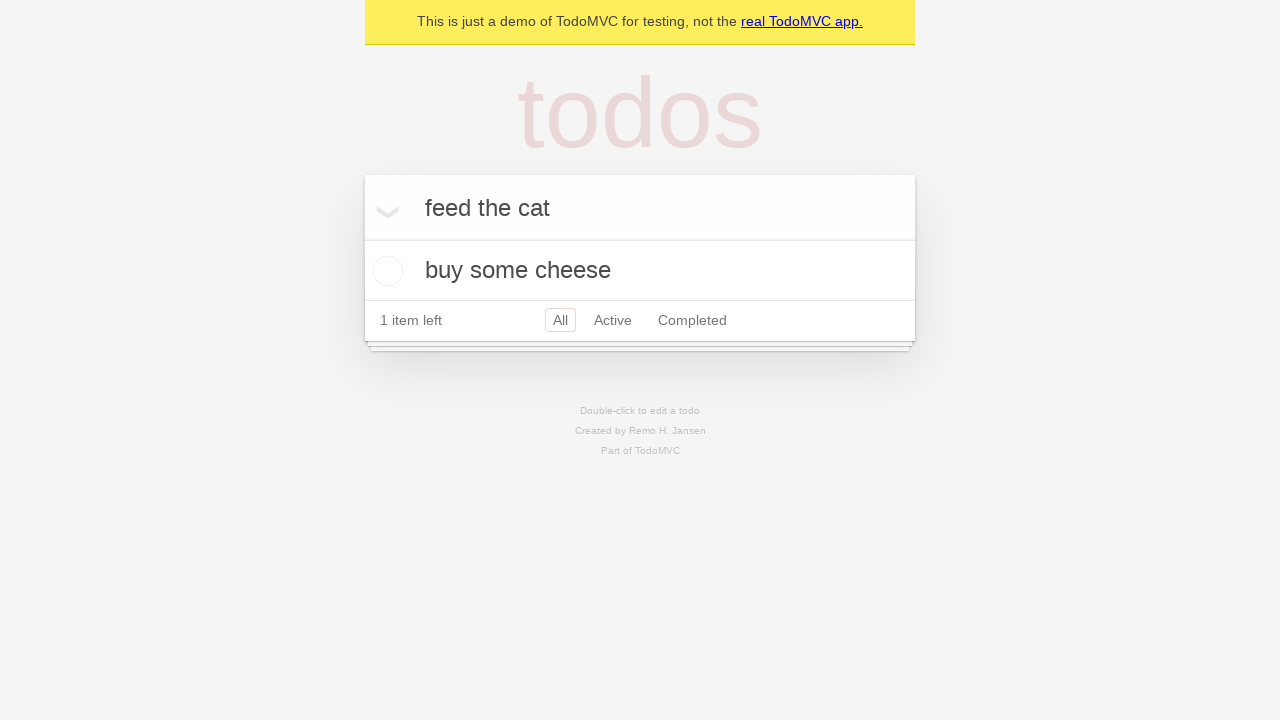

Pressed Enter to add second todo on internal:attr=[placeholder="What needs to be done?"i]
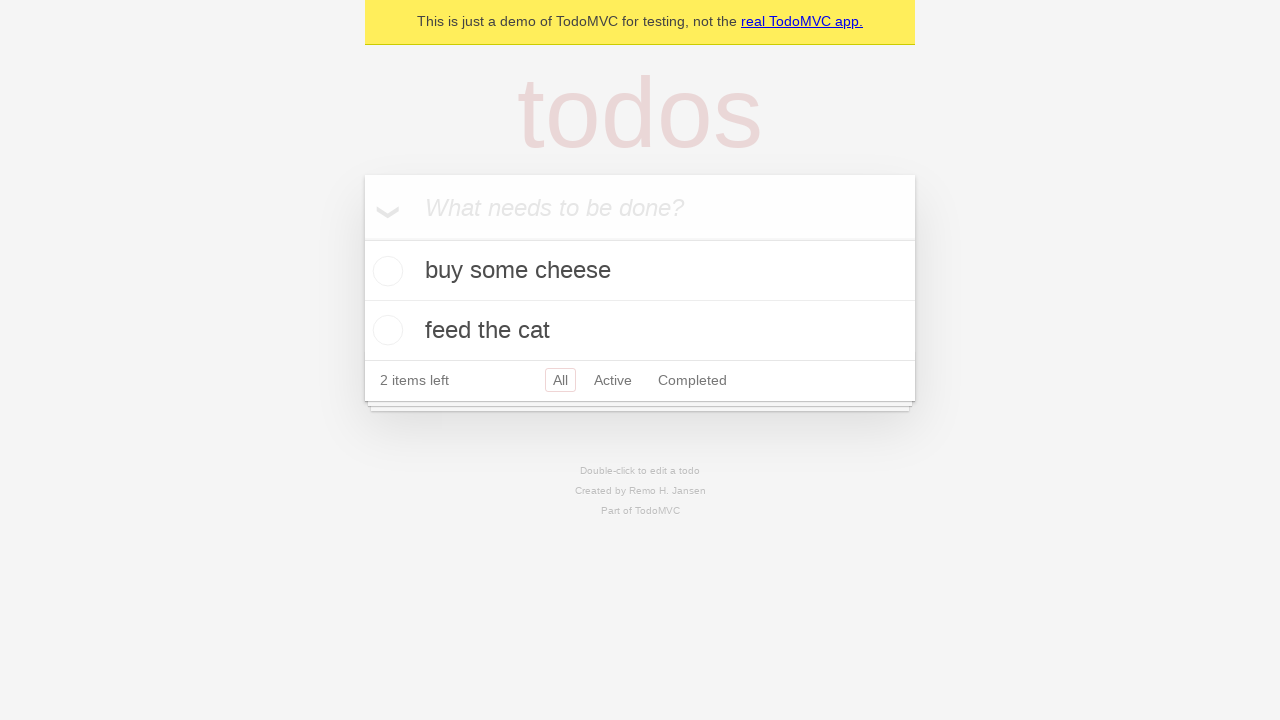

Filled todo input with 'book a doctors appointment' on internal:attr=[placeholder="What needs to be done?"i]
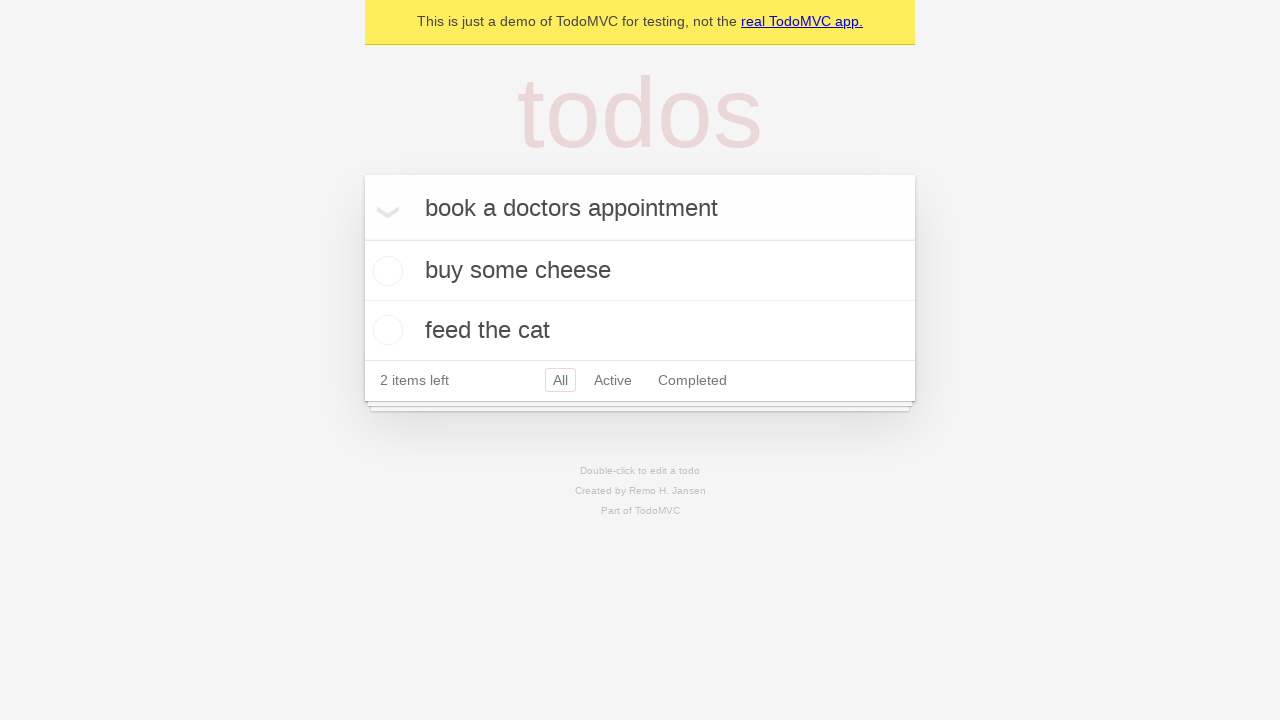

Pressed Enter to add third todo on internal:attr=[placeholder="What needs to be done?"i]
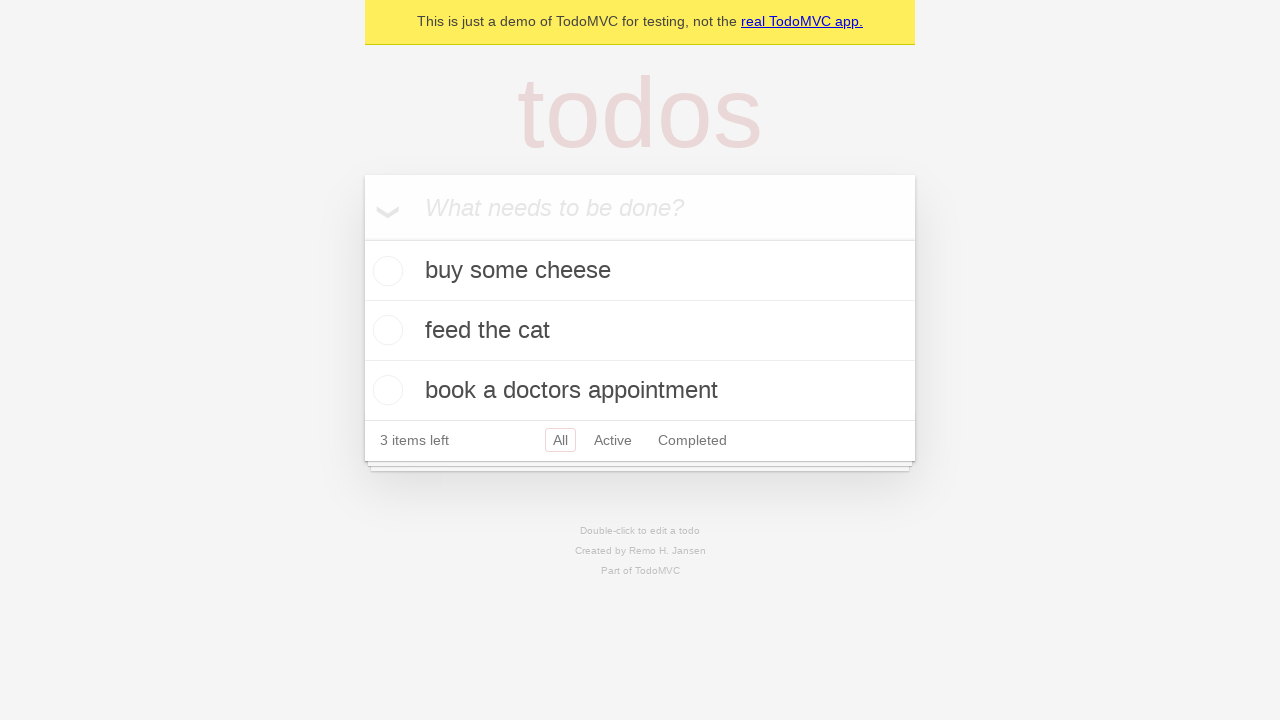

Todos loaded and visible
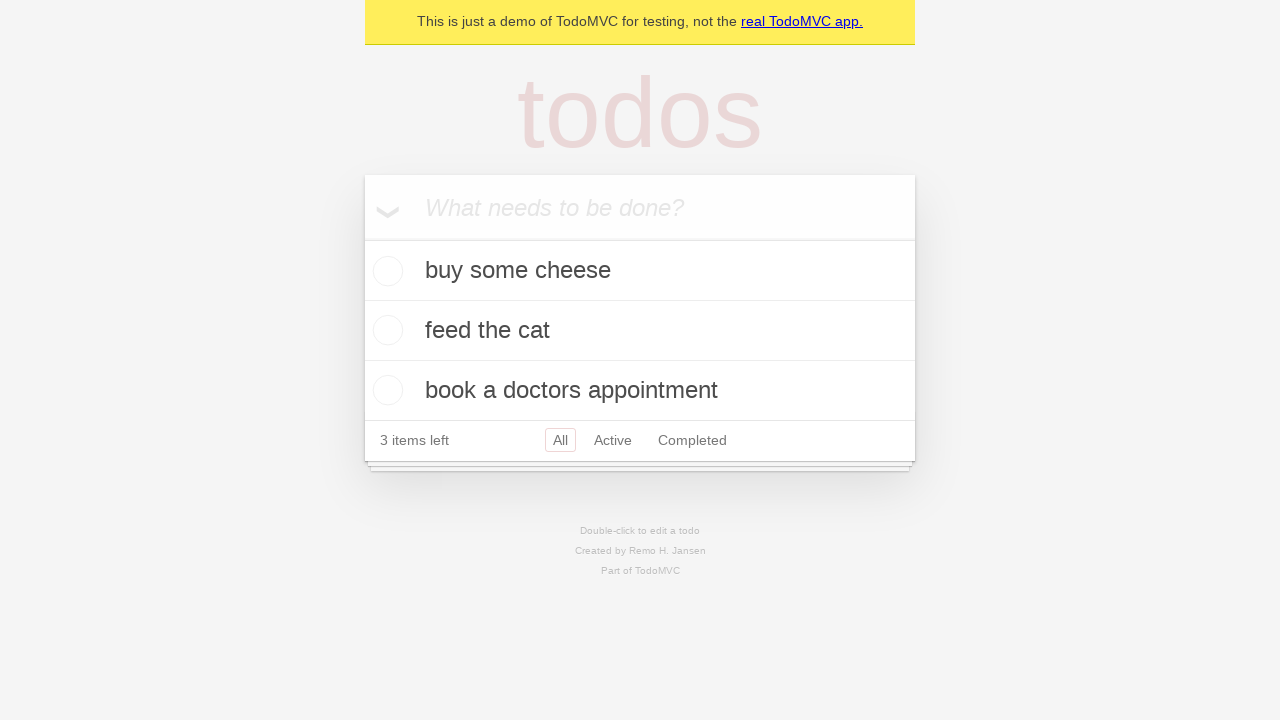

Checked the first todo item at (385, 271) on .todo-list li .toggle >> nth=0
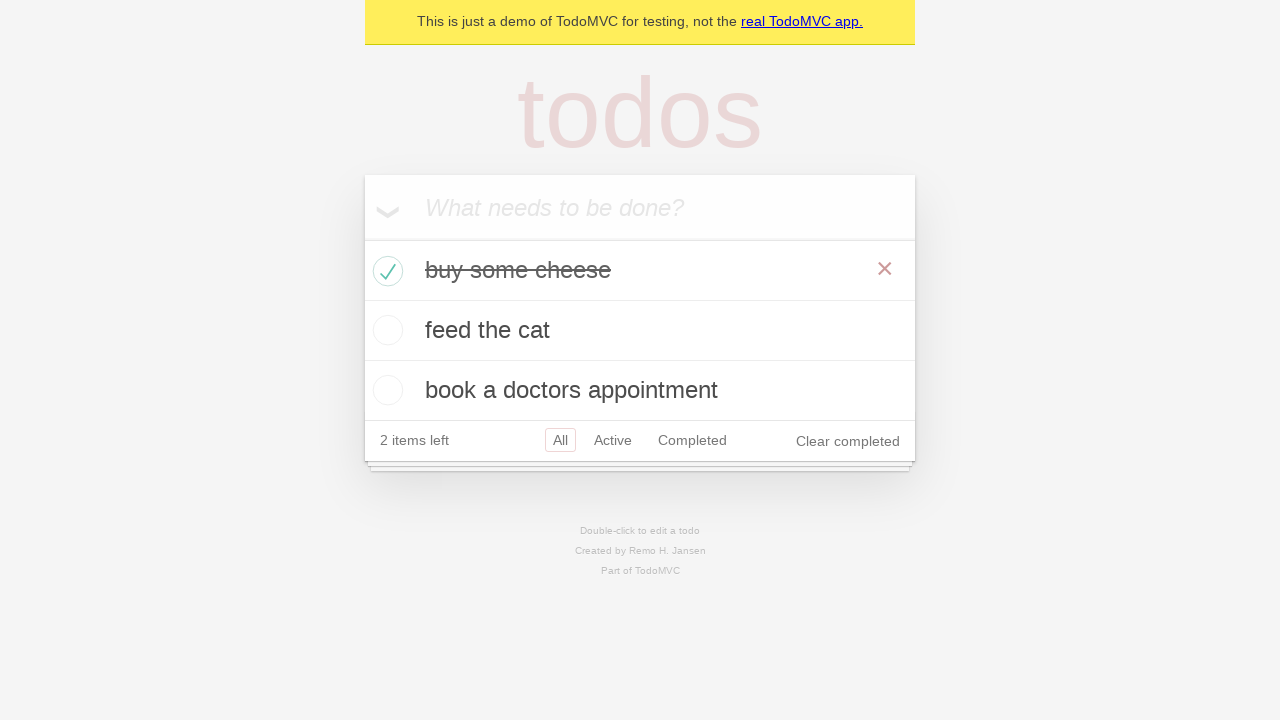

Clear completed button is visible
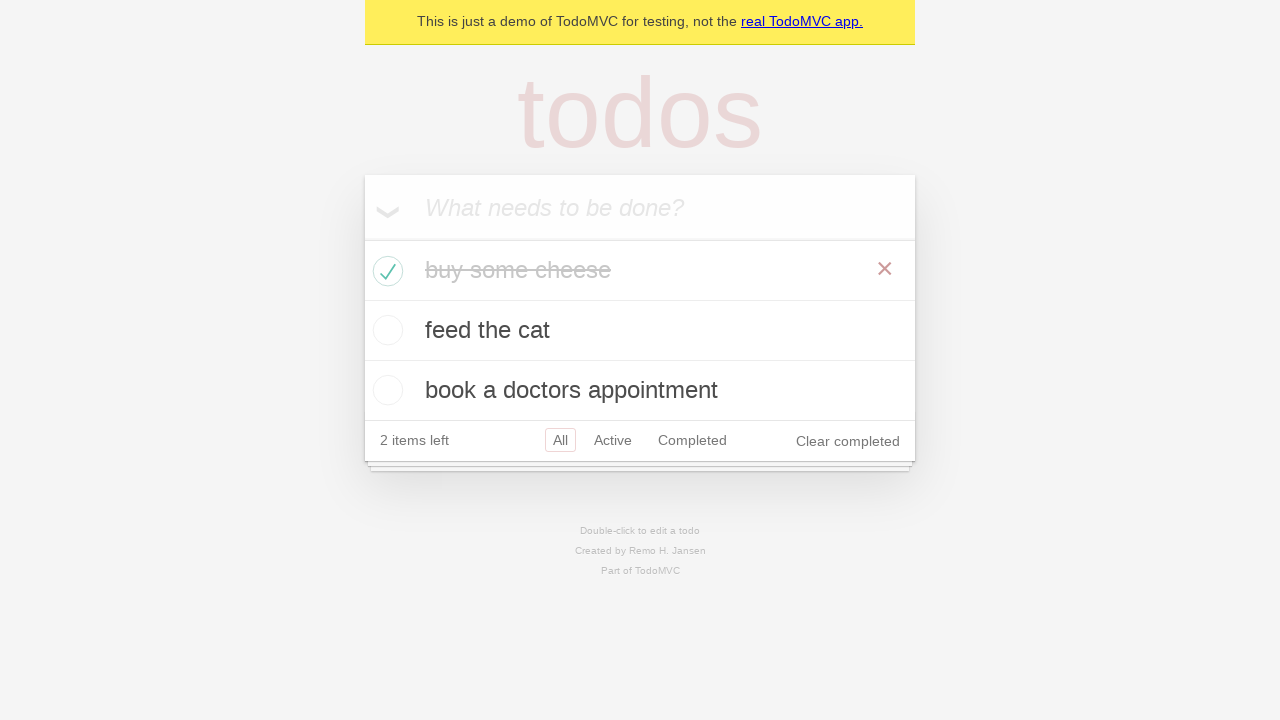

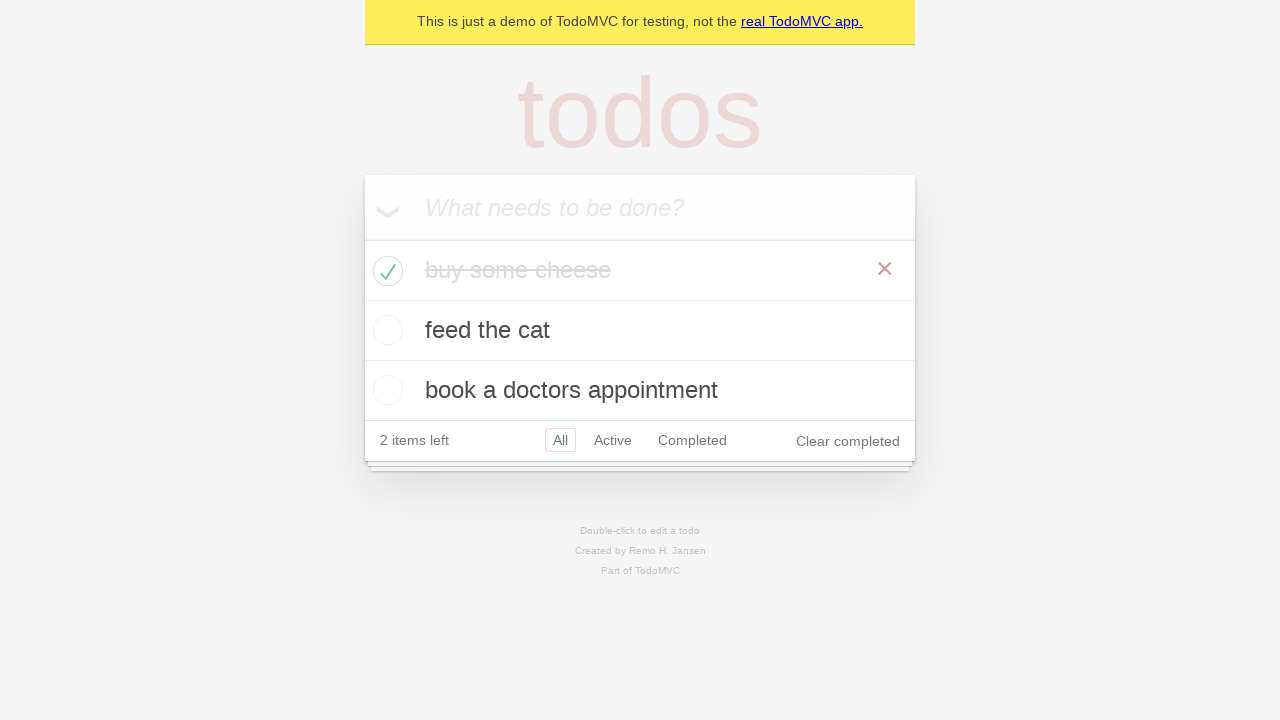